Tests navigation by clicking the "Home" link using class name locator and verifies the page title changes to "Practice"

Starting URL: https://practice.cydeo.com/inputs

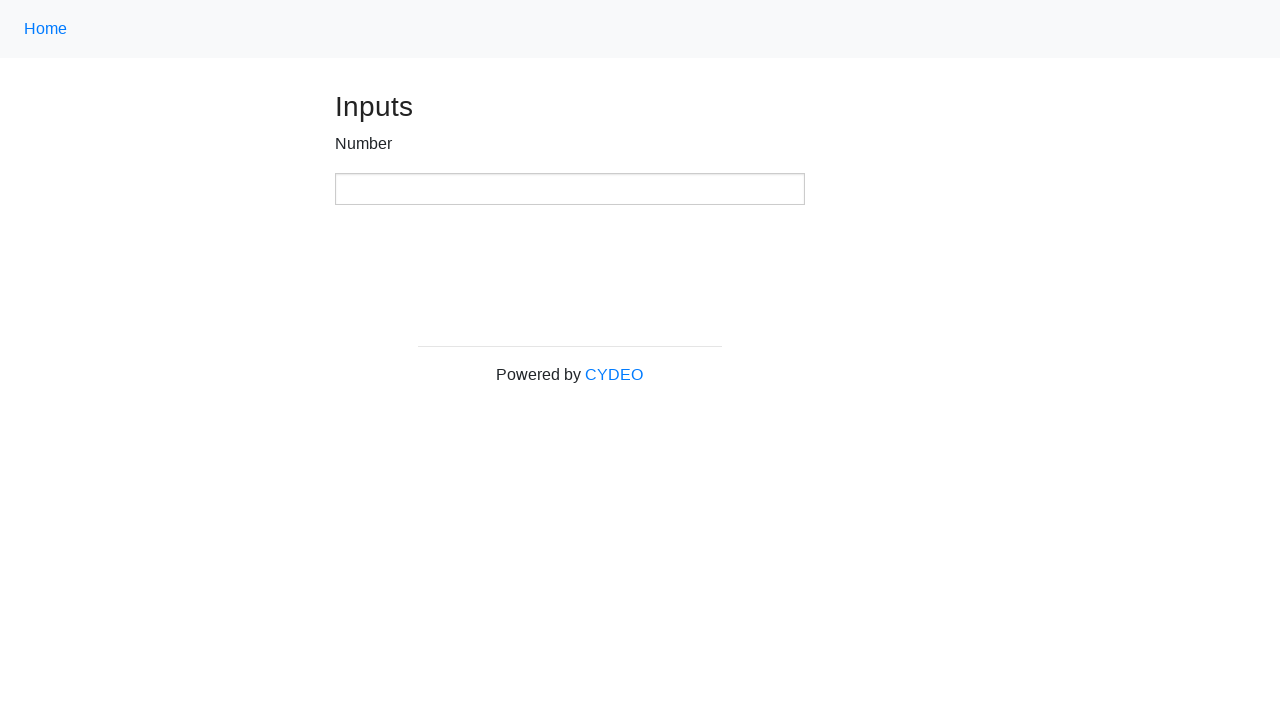

Navigated to https://practice.cydeo.com/inputs
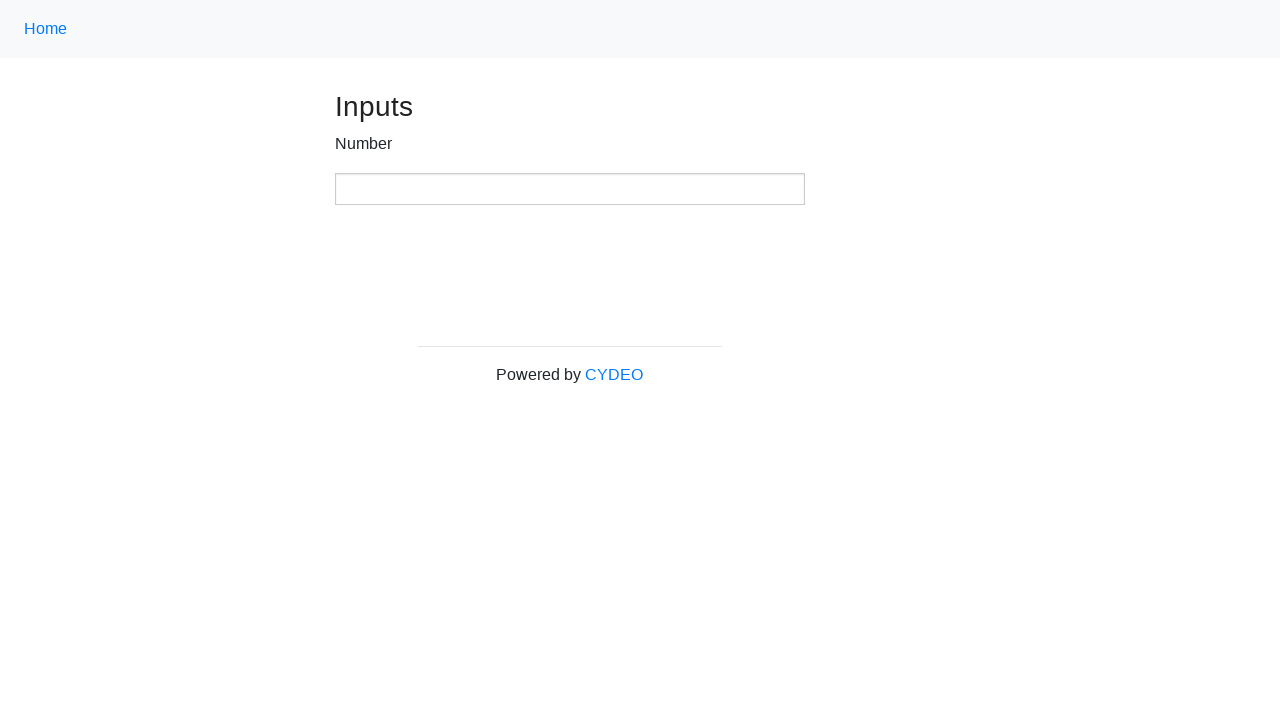

Clicked the Home link using class name locator '.nav-link' at (46, 29) on .nav-link
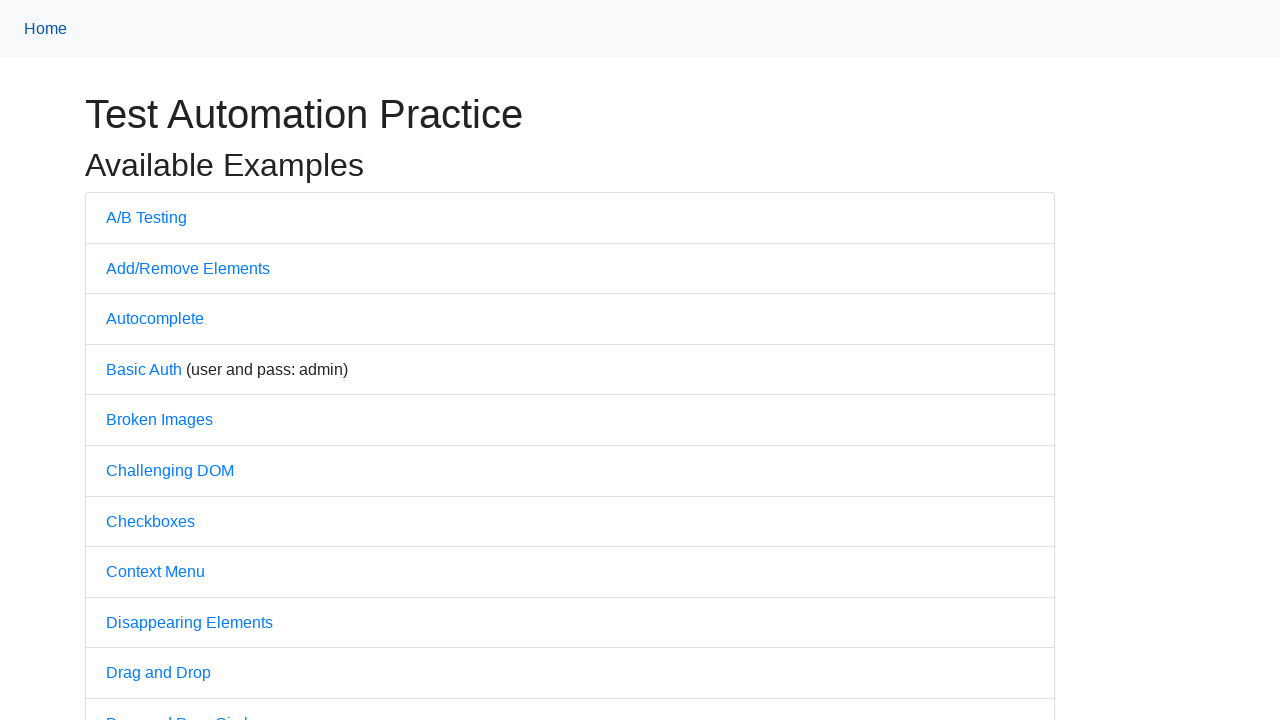

Page load state completed
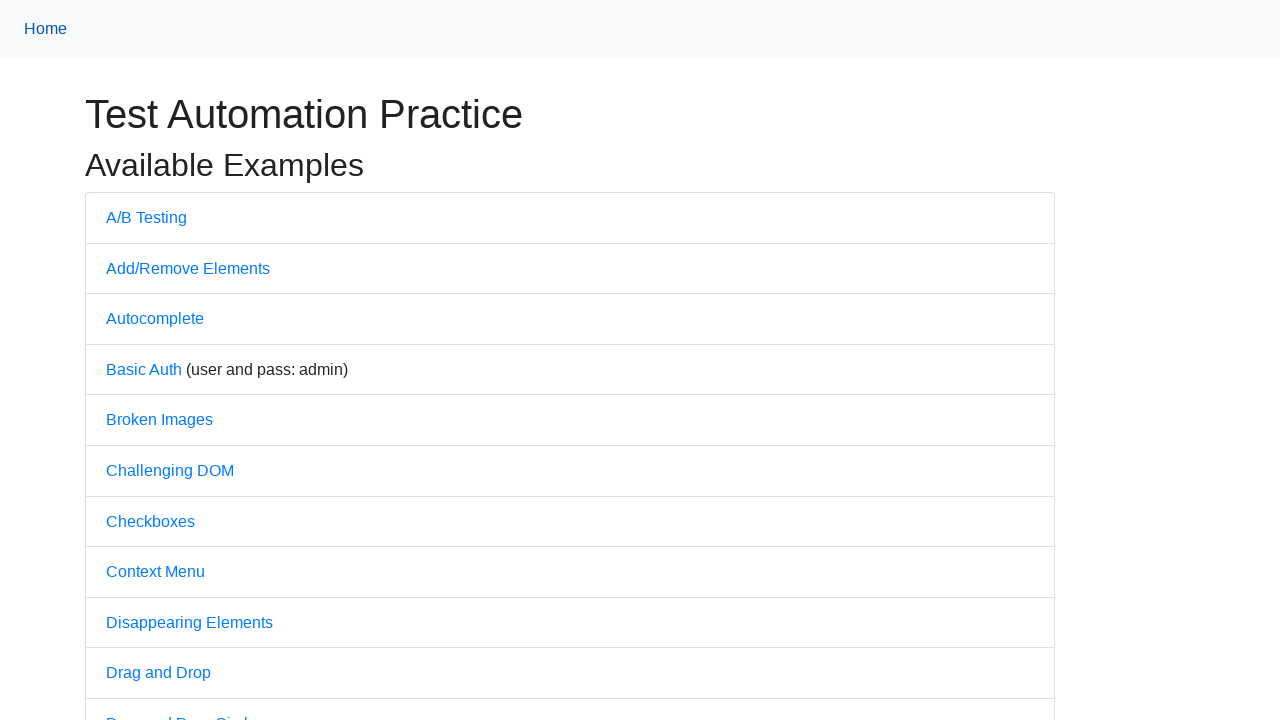

Verified page title is 'Practice'
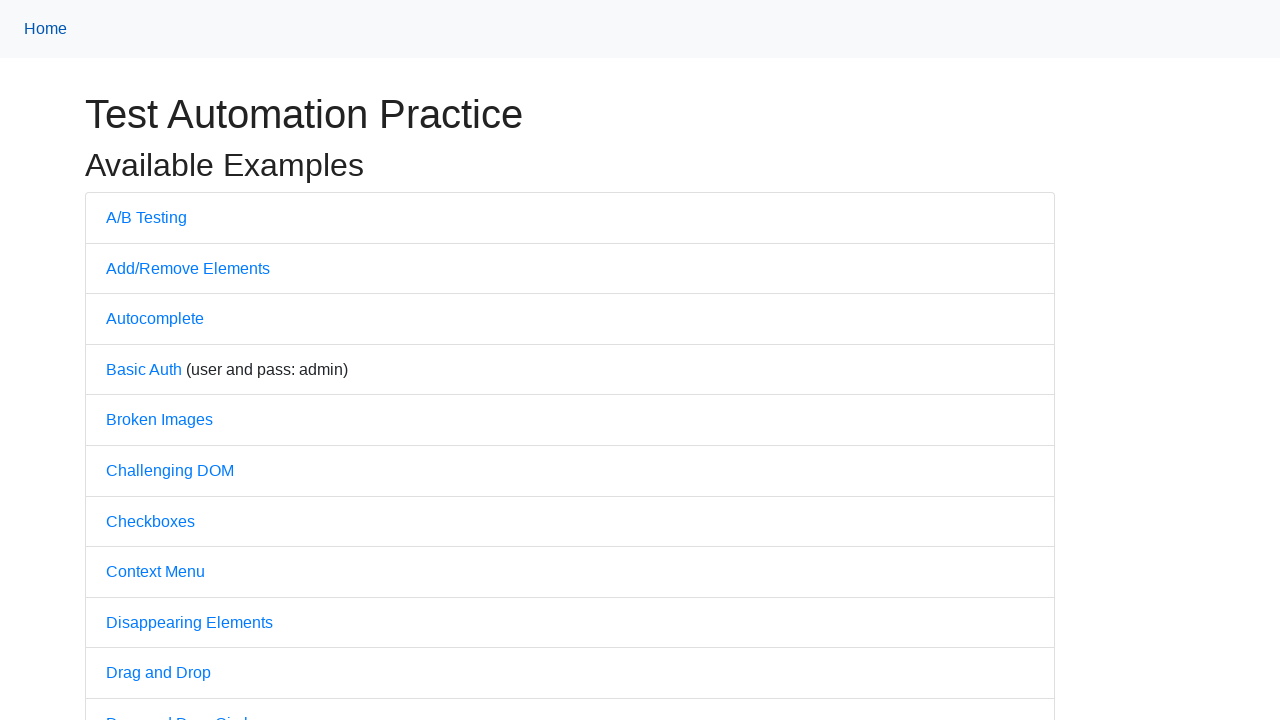

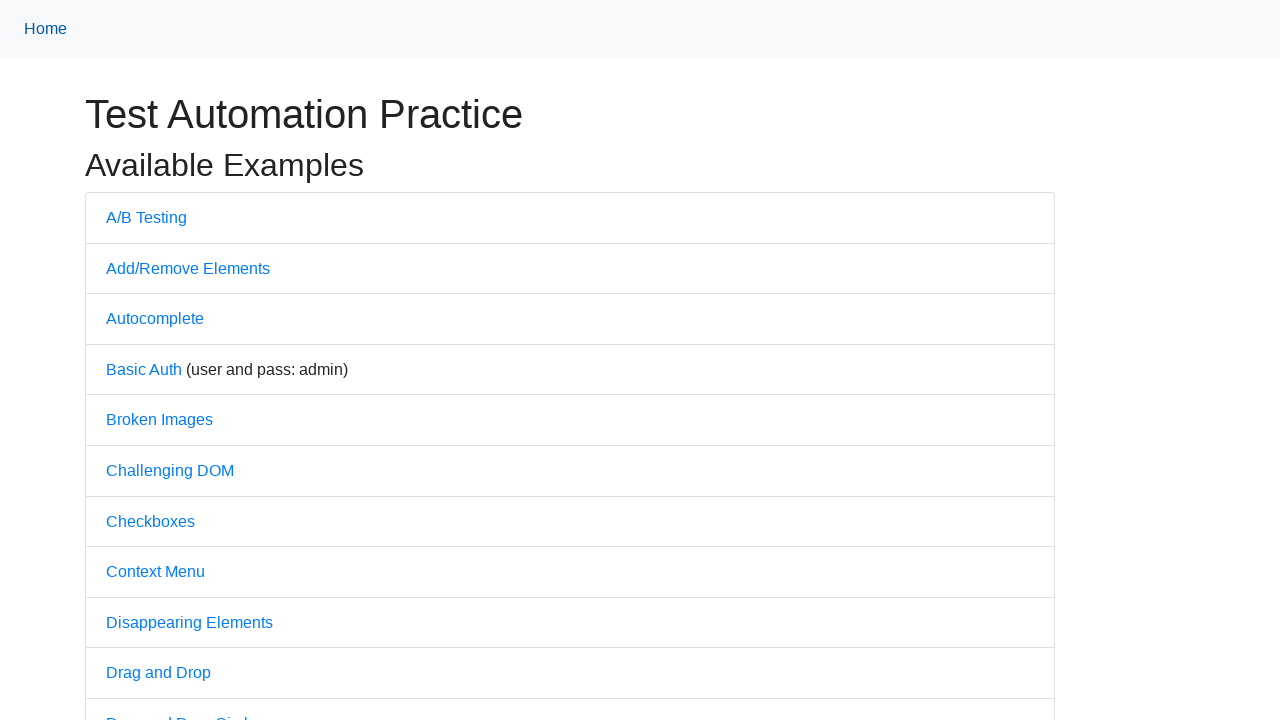